Tests unchecking checkboxes by navigating to the checkboxes page and unchecking both checkboxes

Starting URL: https://practice.cydeo.com/

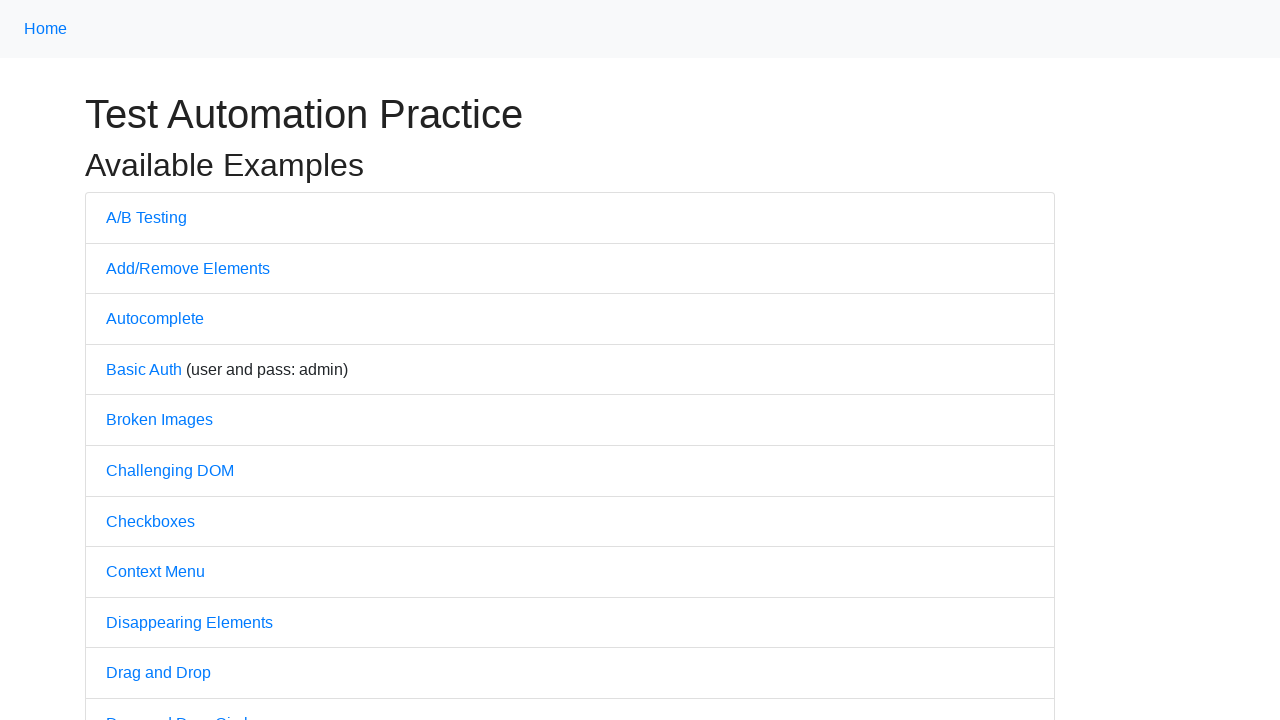

Clicked on checkboxes link to navigate to checkboxes page at (150, 521) on a[href="/checkboxes"]
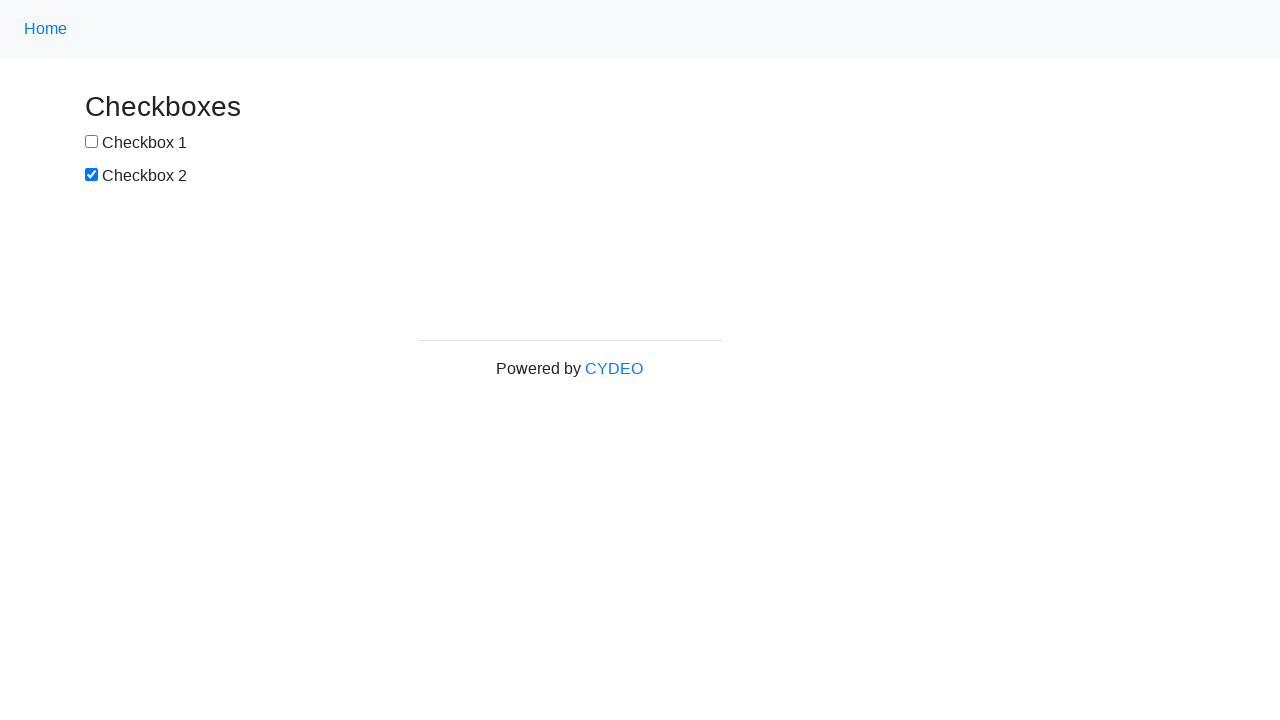

Unchecked the first checkbox on input[name="checkbox1"]
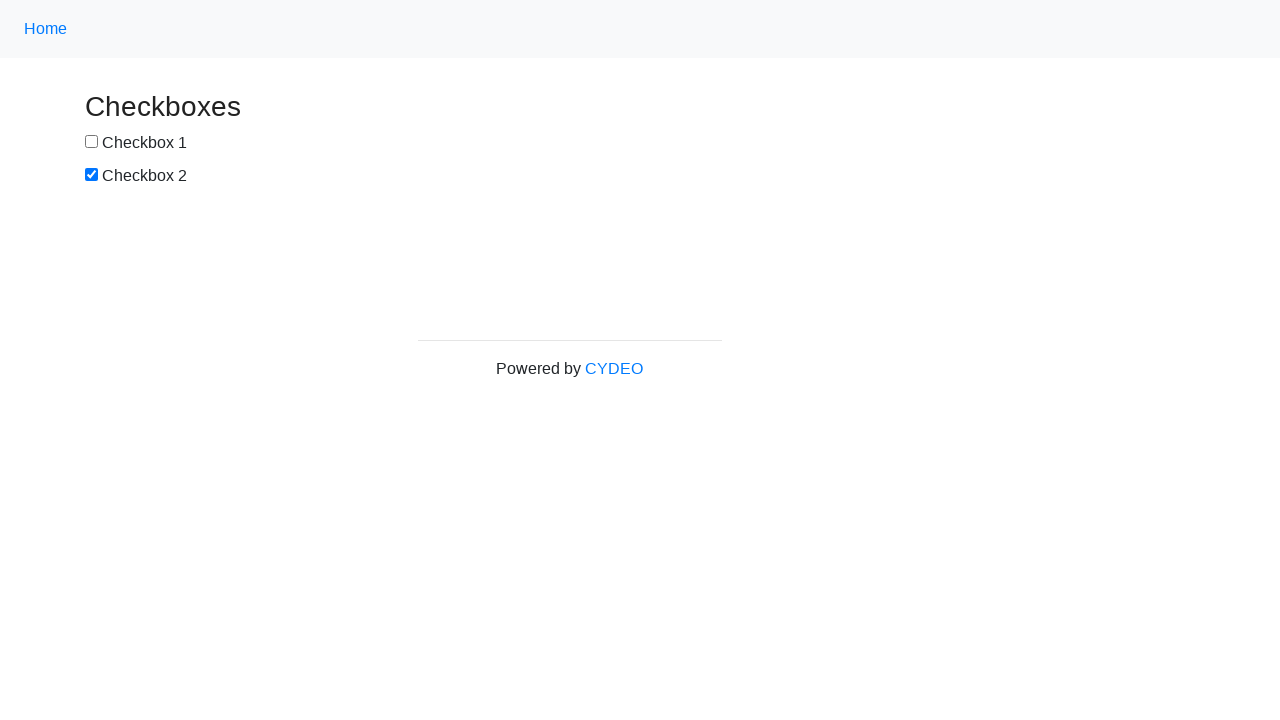

Unchecked the second checkbox at (92, 175) on input[name="checkbox2"]
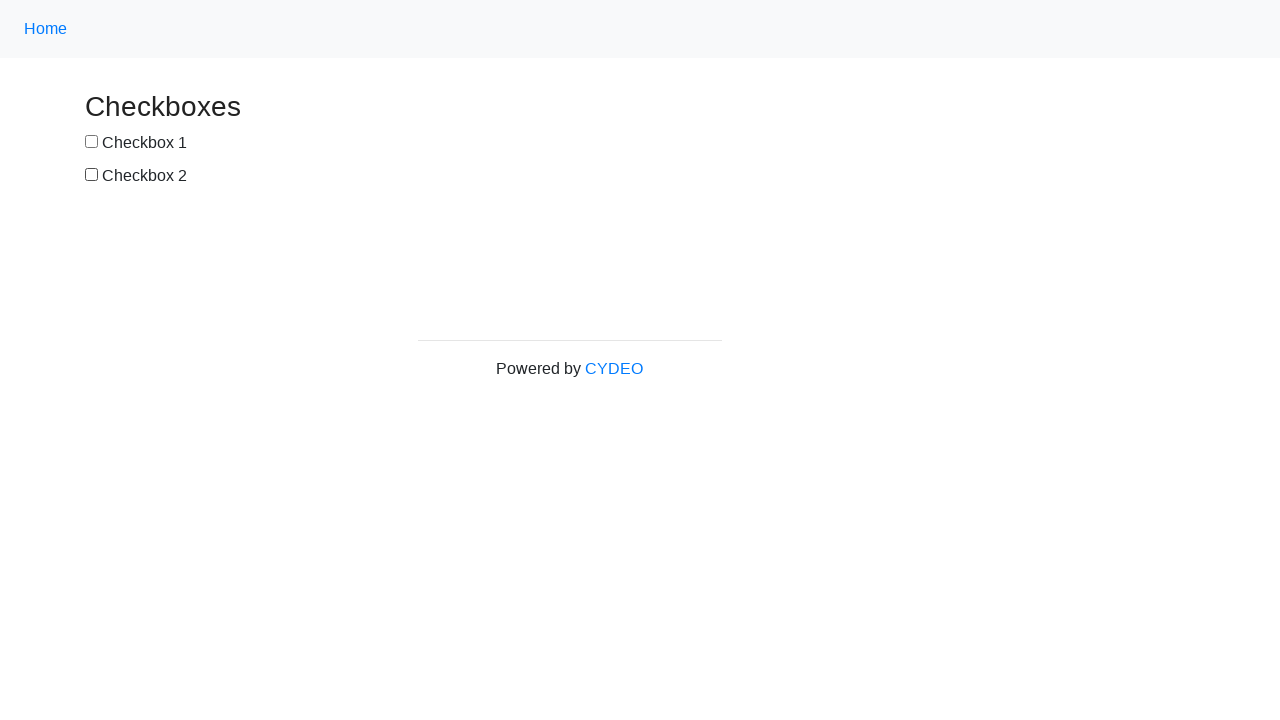

Verified that the first checkbox is unchecked
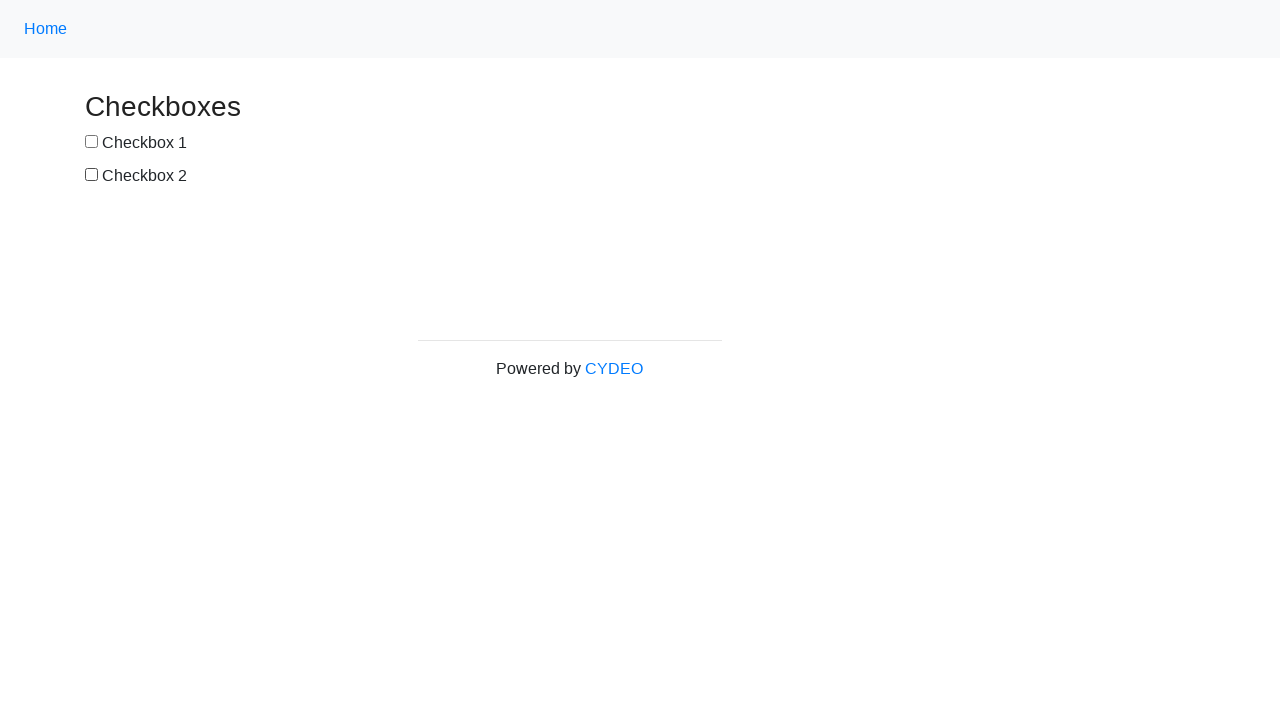

Verified that the second checkbox is unchecked
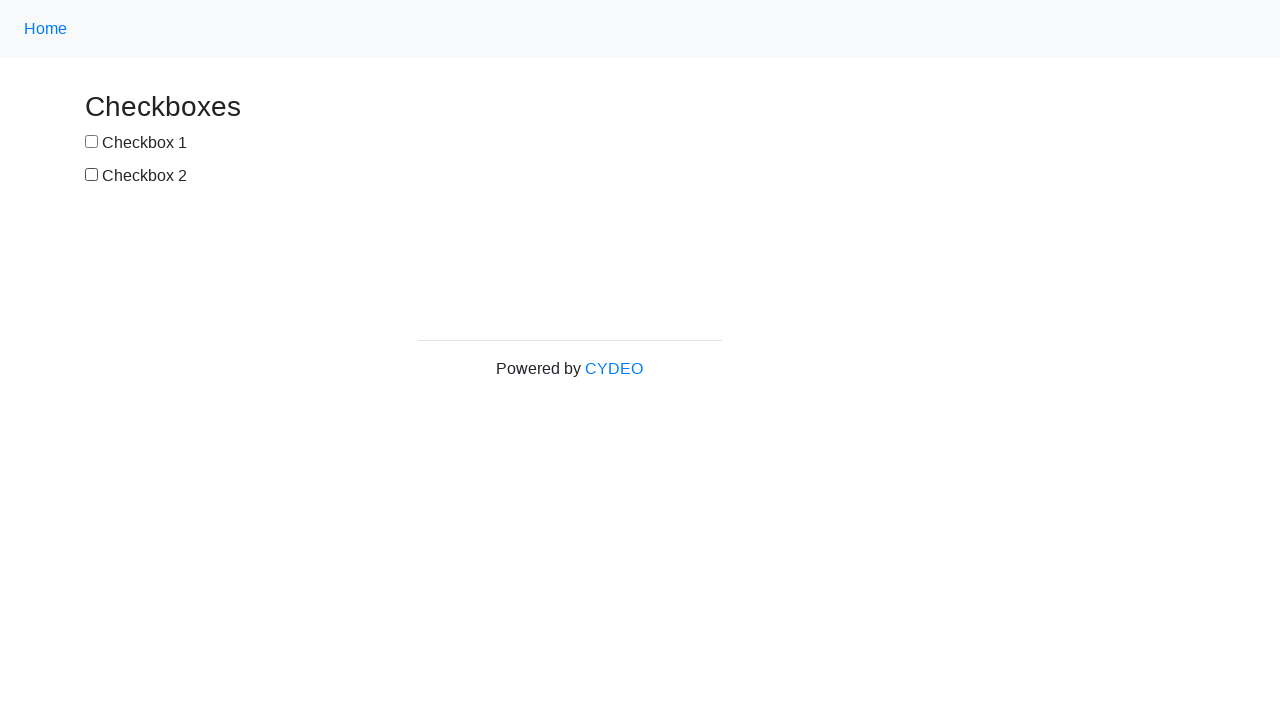

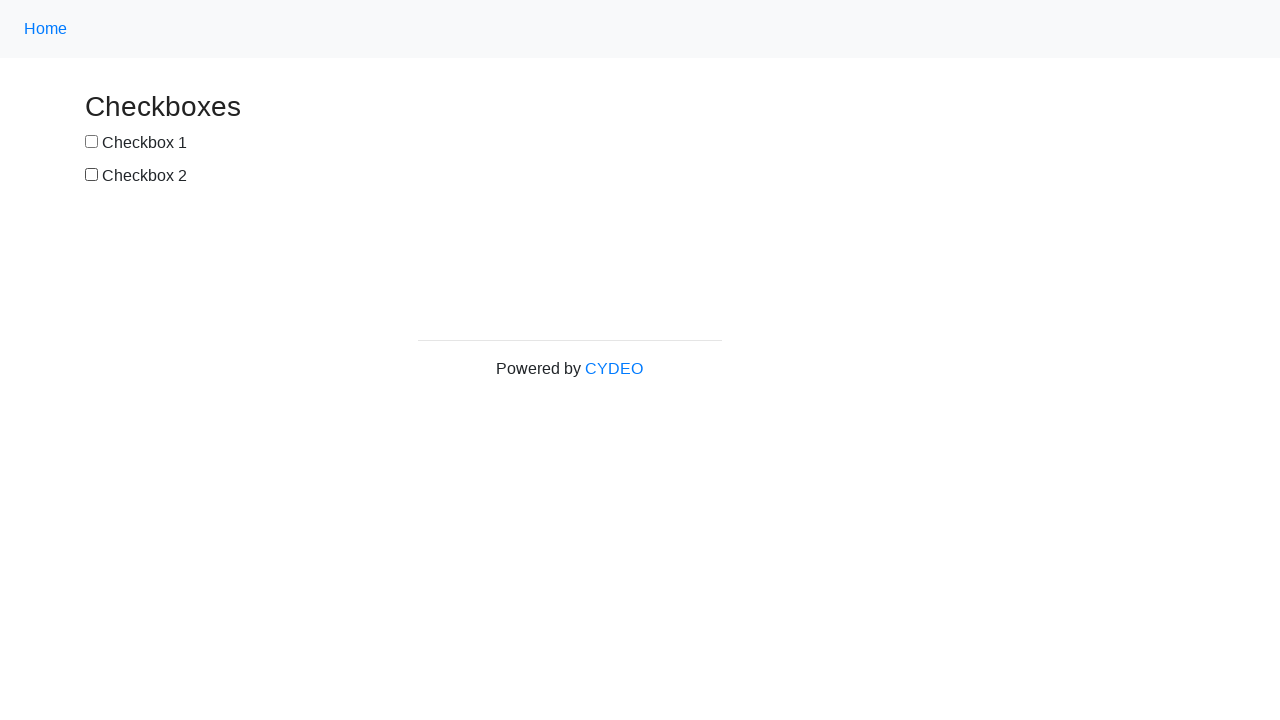